Tests window maximization by first resizing to a small size then maximizing

Starting URL: http://www.compendiumdev.co.uk/selenium/bounce.html

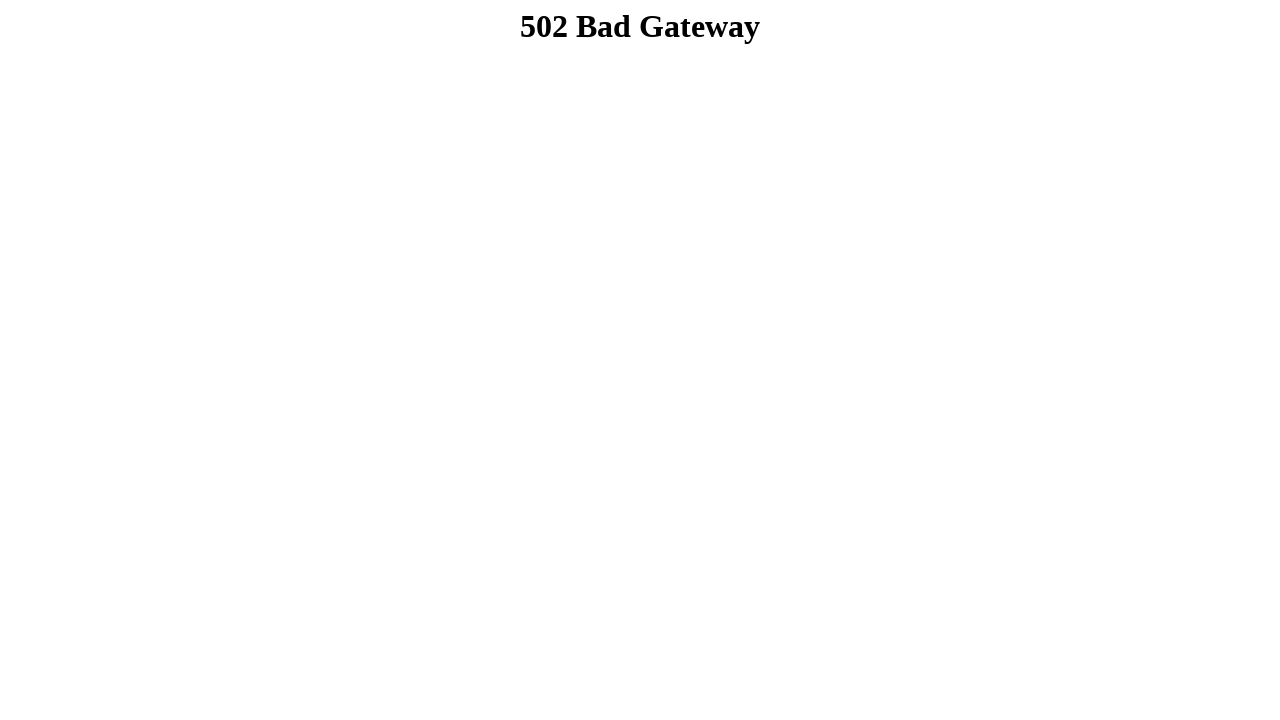

Set viewport to small size (275x275)
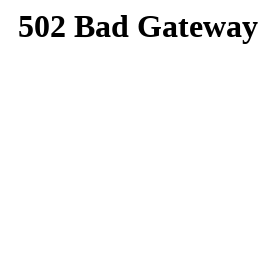

Maximized window by setting viewport to large size (1920x1080)
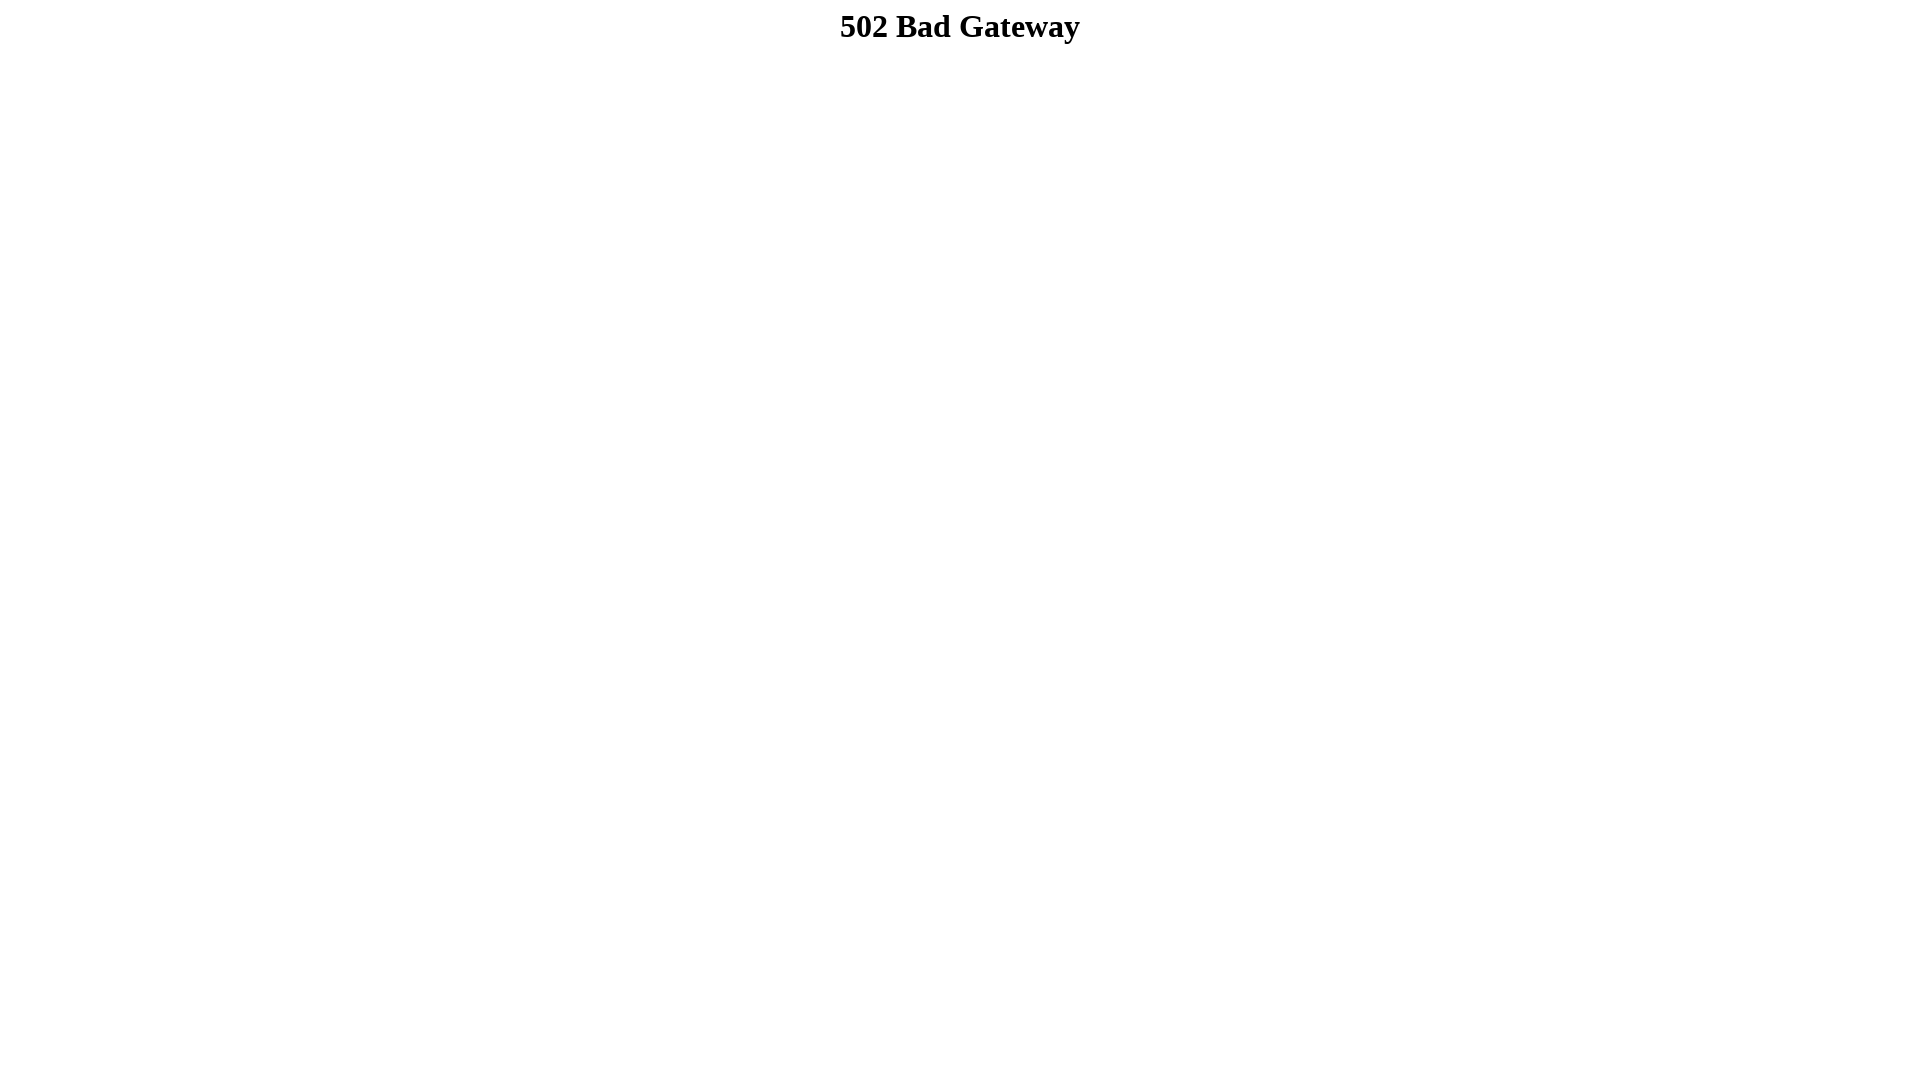

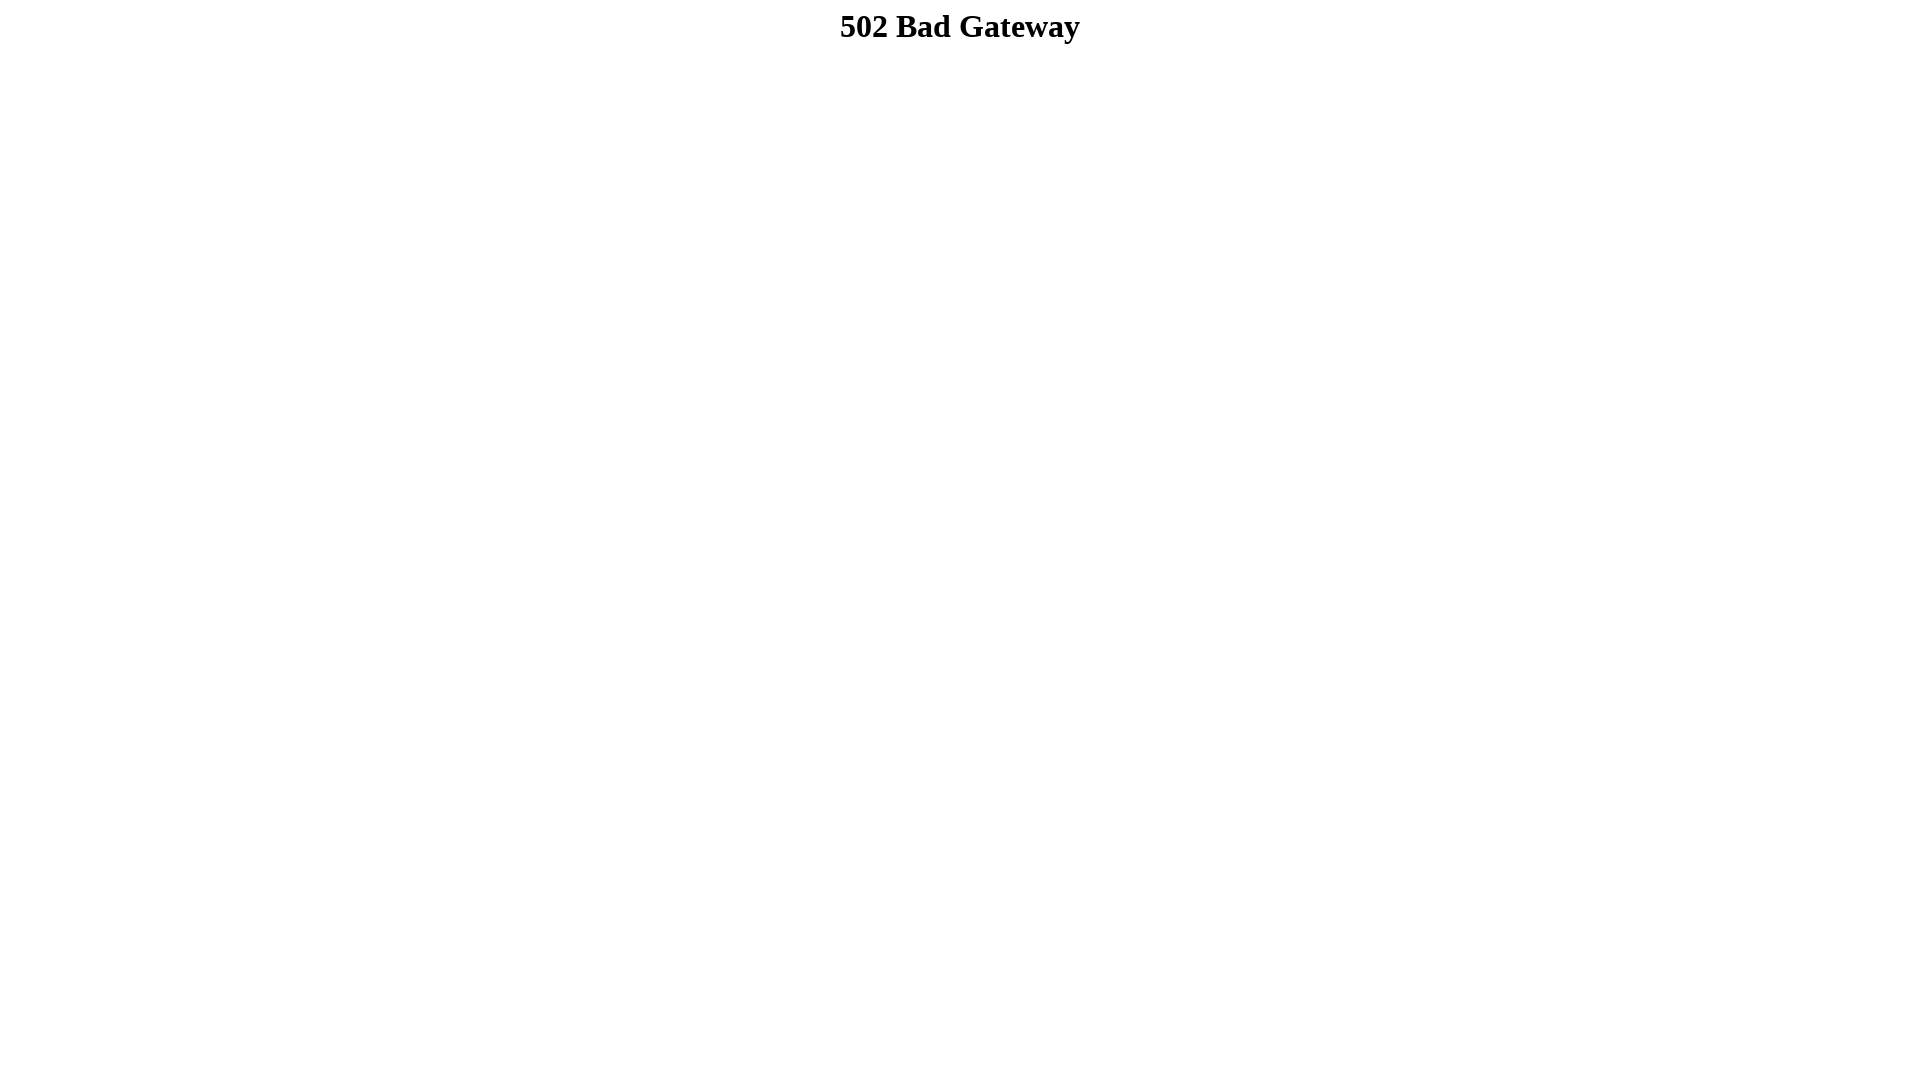